Tests the Text Box form validation by entering an invalid email format and verifying the email field shows an error state with red border

Starting URL: https://demoqa.com/

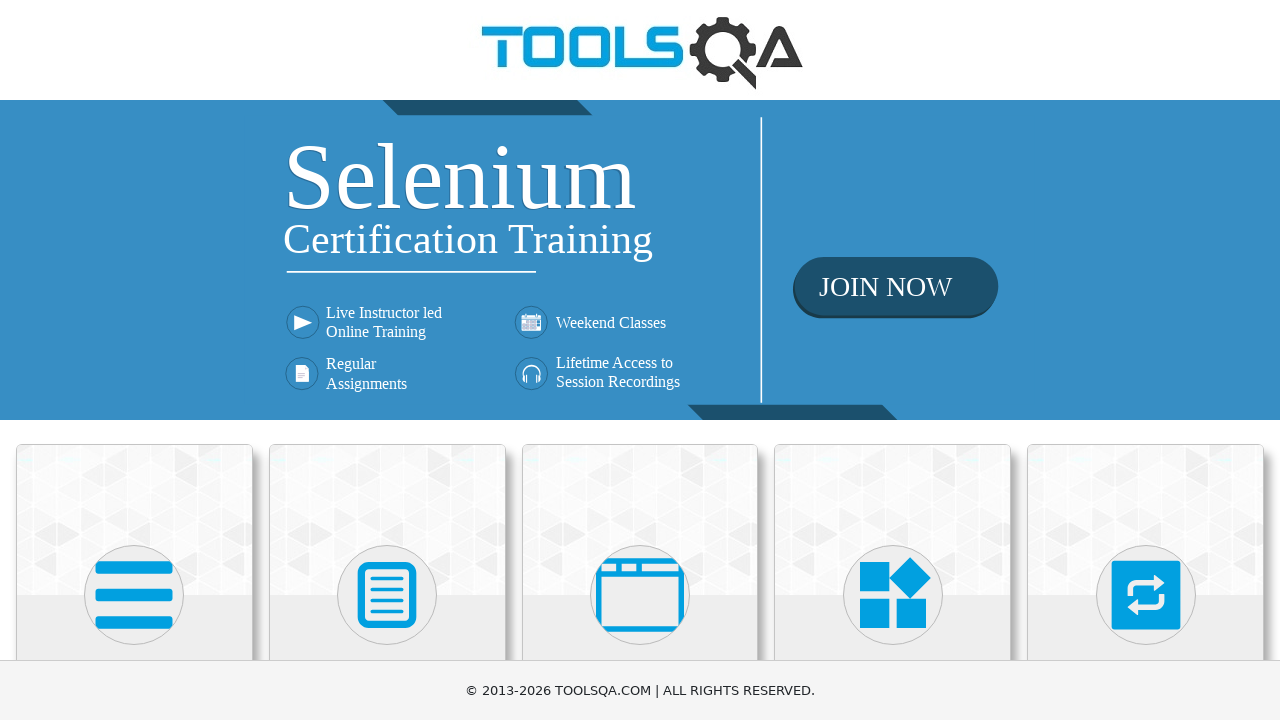

Clicked on Elements menu card at (134, 360) on text=Elements
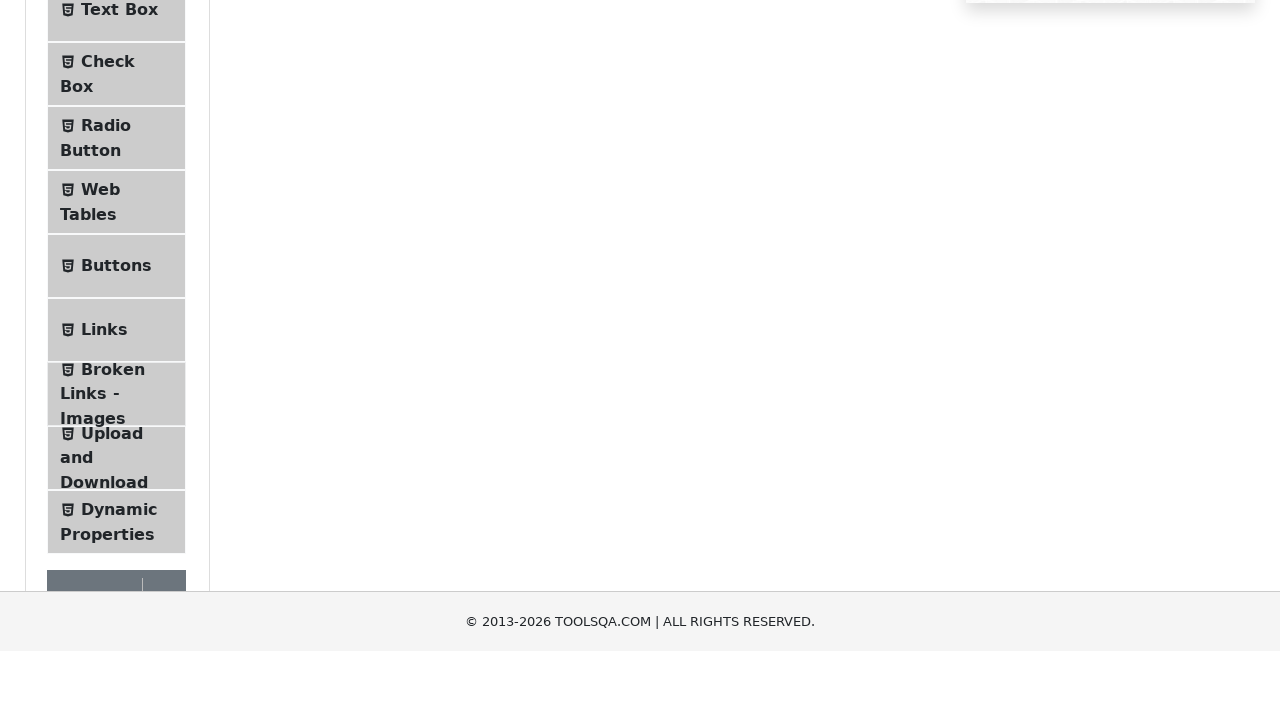

Clicked on Text Box in left menu at (119, 261) on text=Text Box
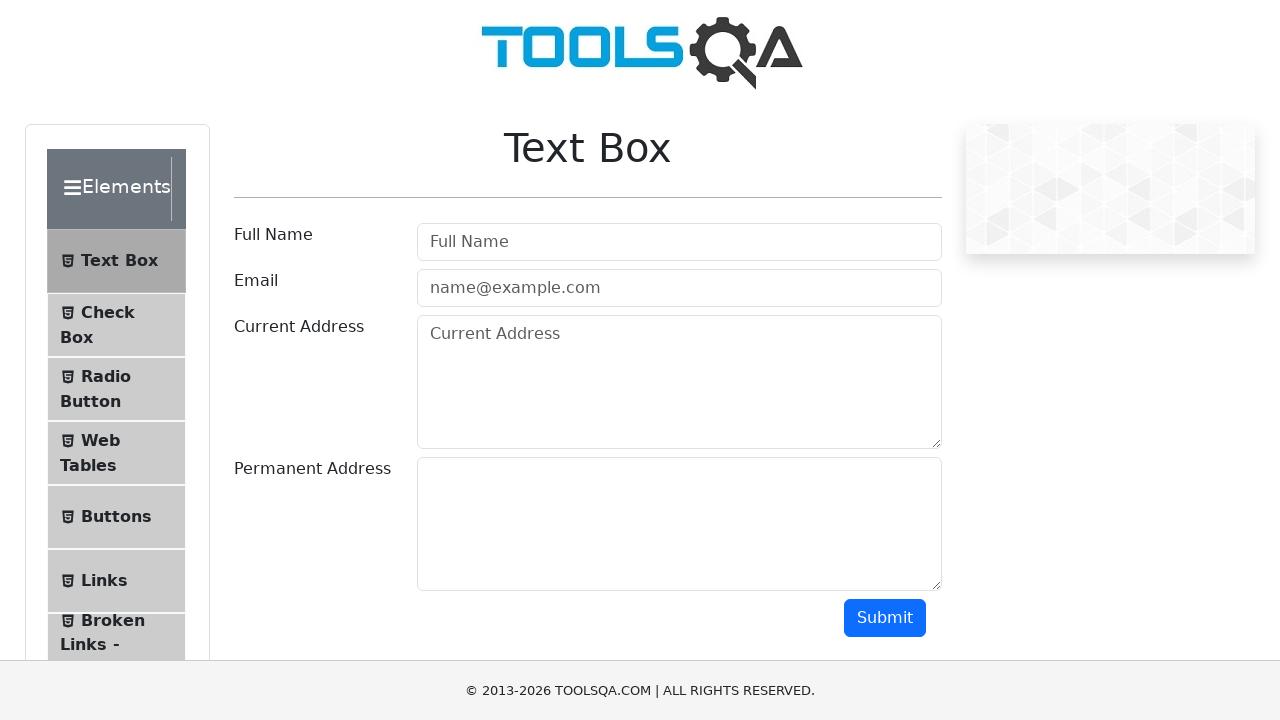

Text Box form loaded
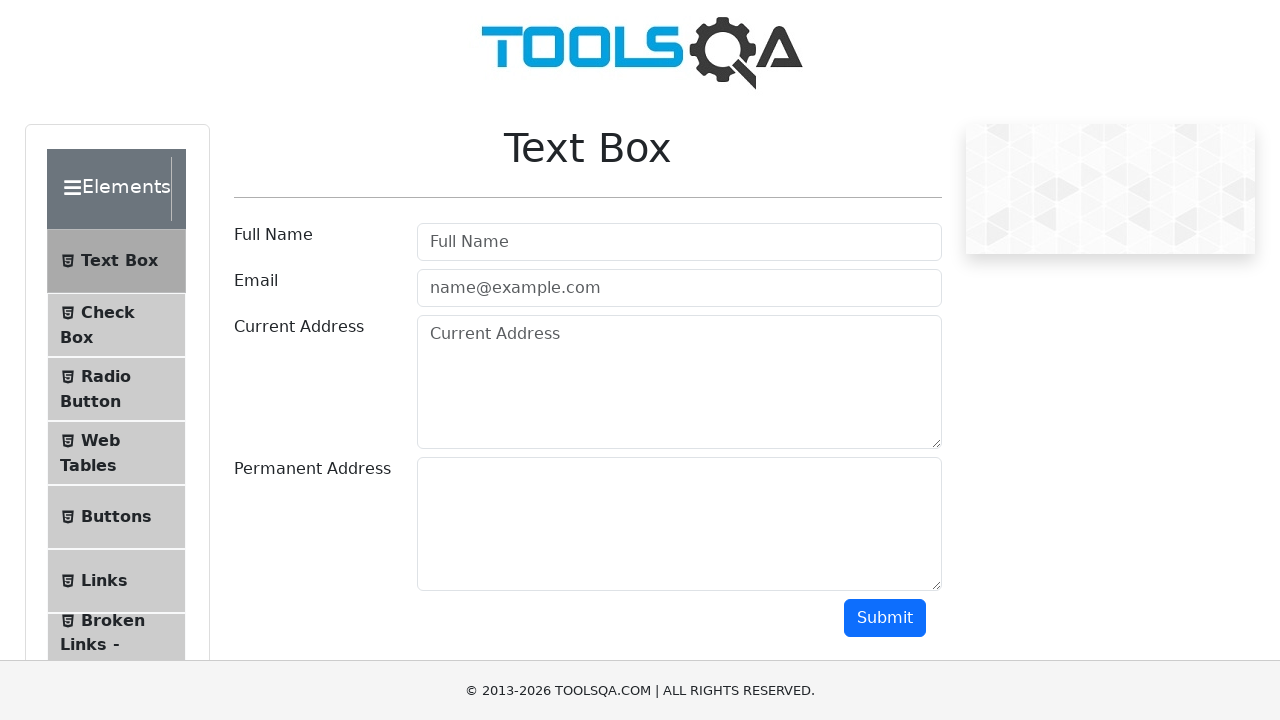

Filled userName field with 'Nguyen Van A' on #userName
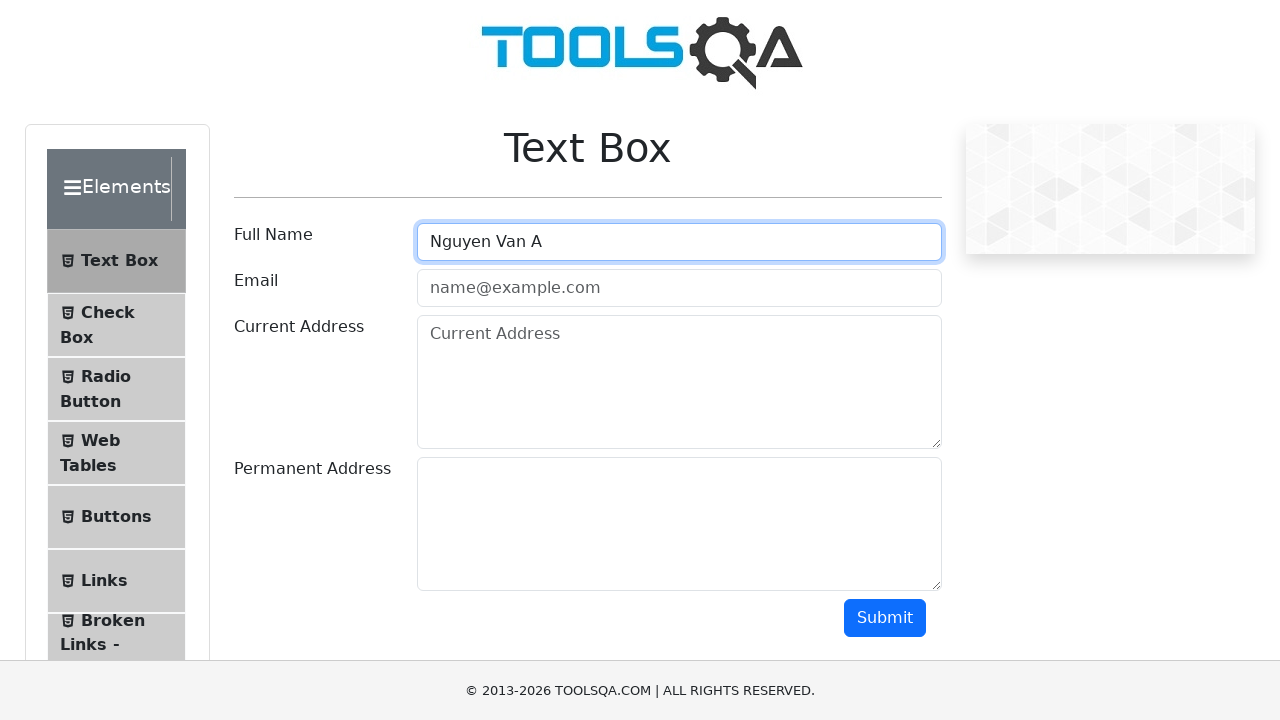

Filled userEmail field with invalid email format 'user@' on #userEmail
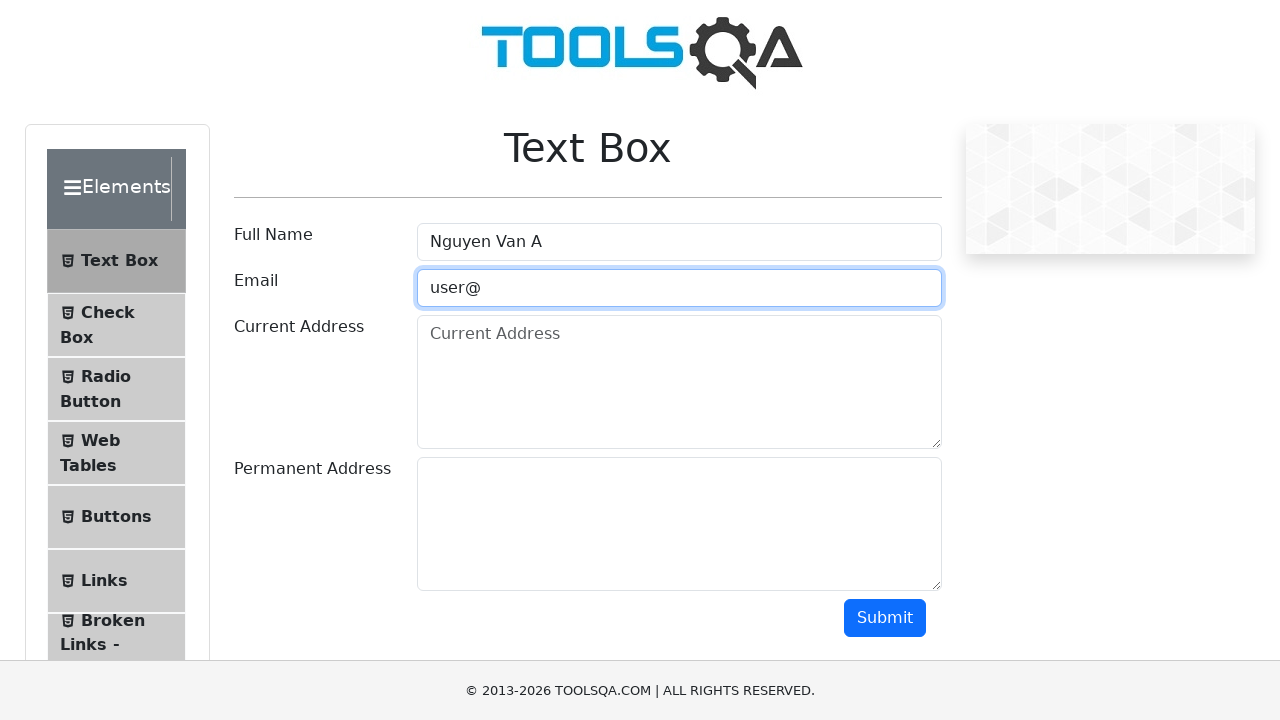

Filled currentAddress field with '12 Nguyen Trai, HN' on #currentAddress
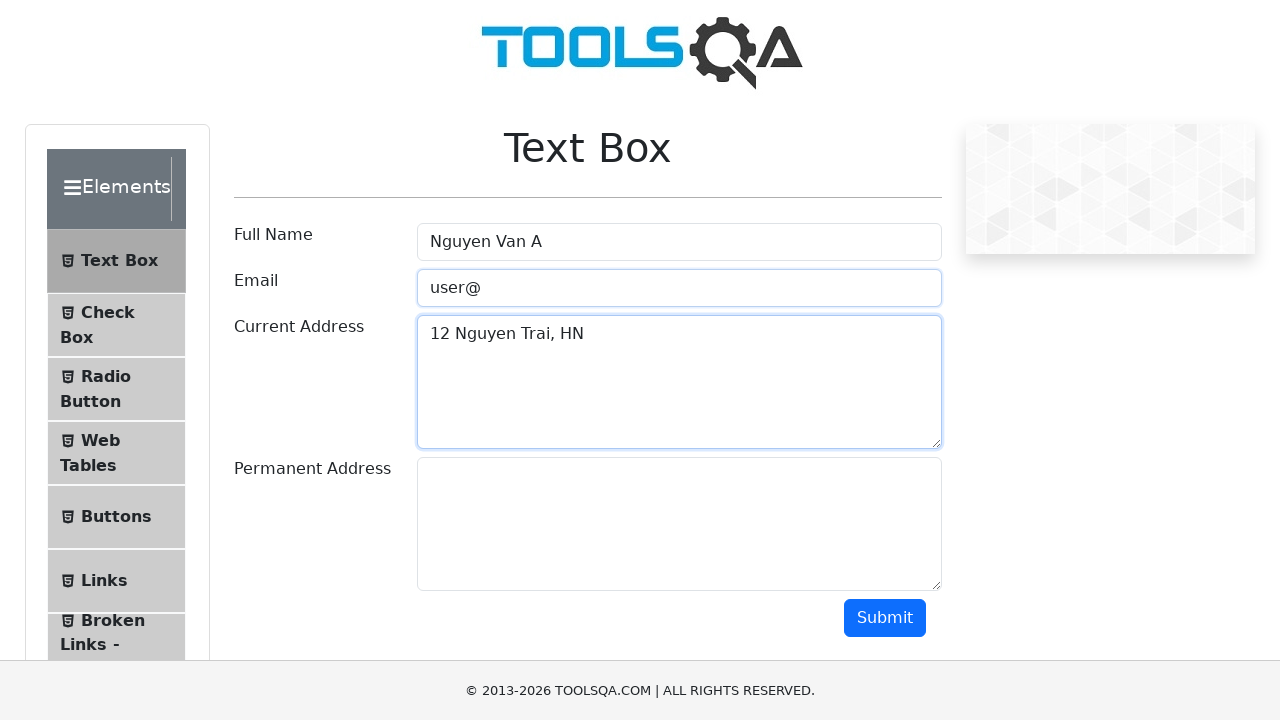

Filled permanentAddress field with '34 Le Loi, HCM' on #permanentAddress
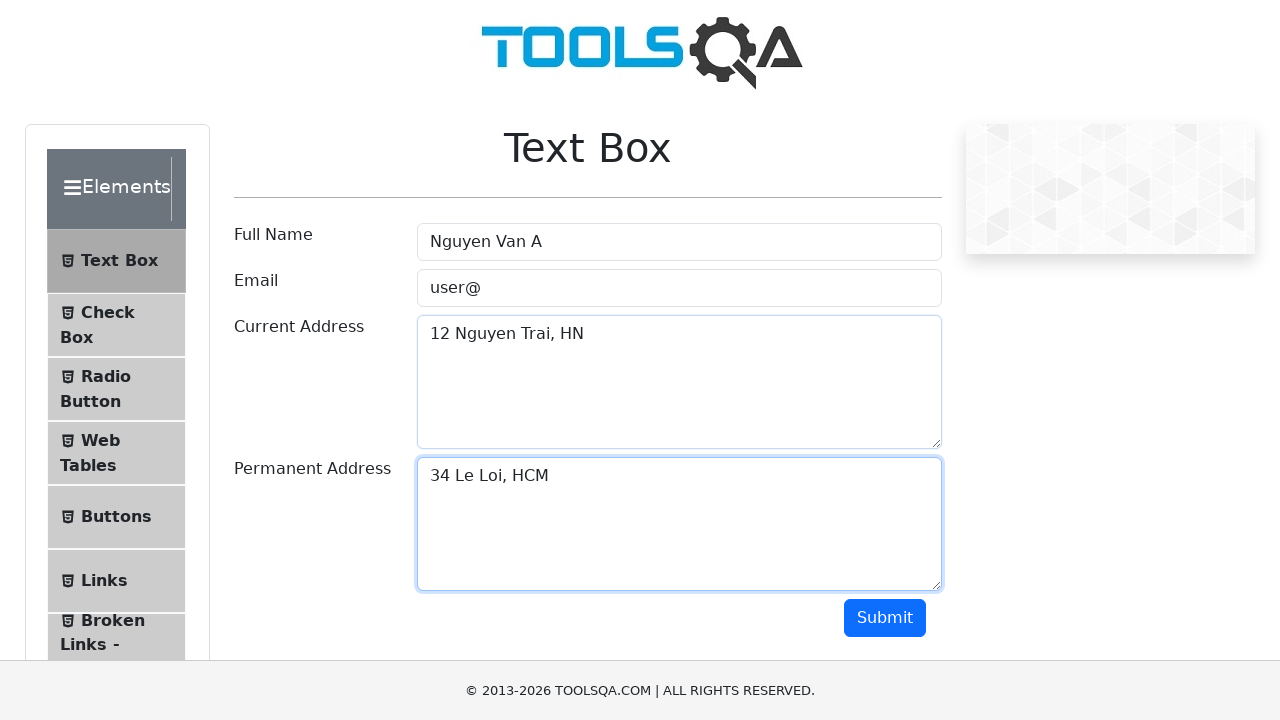

Clicked submit button at (885, 618) on #submit
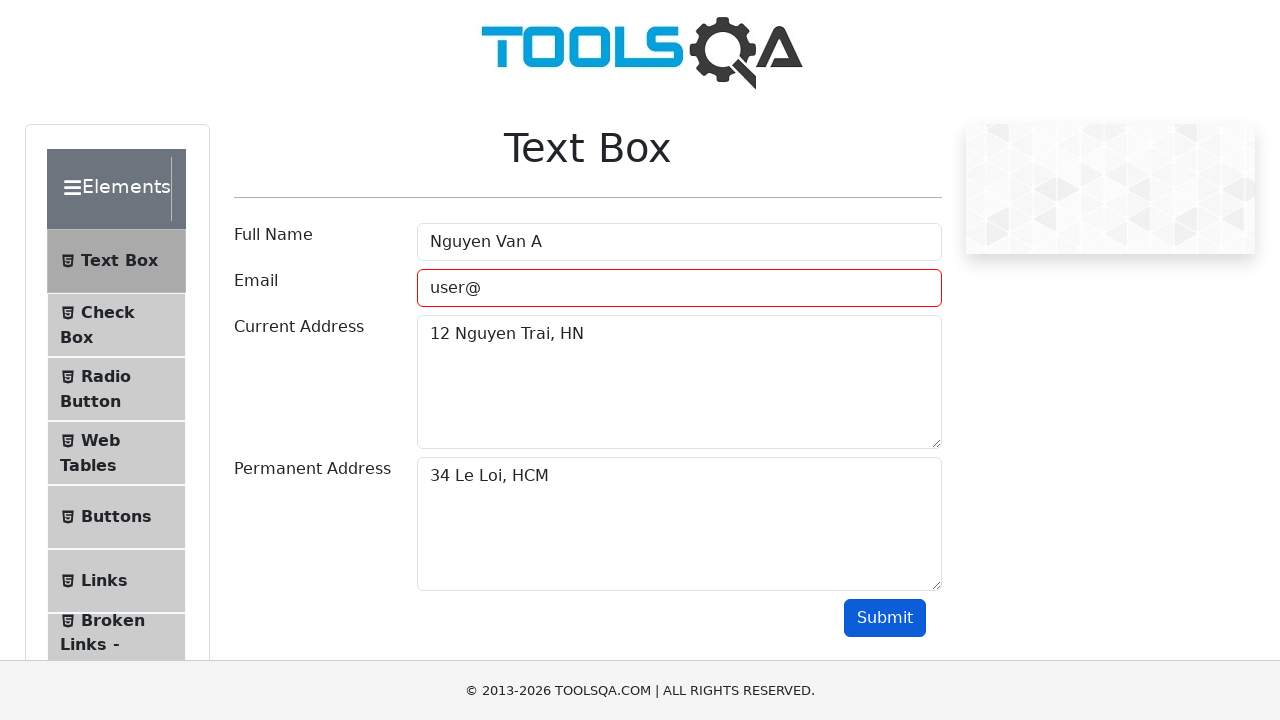

Email field shows error state with red border - validation confirmed
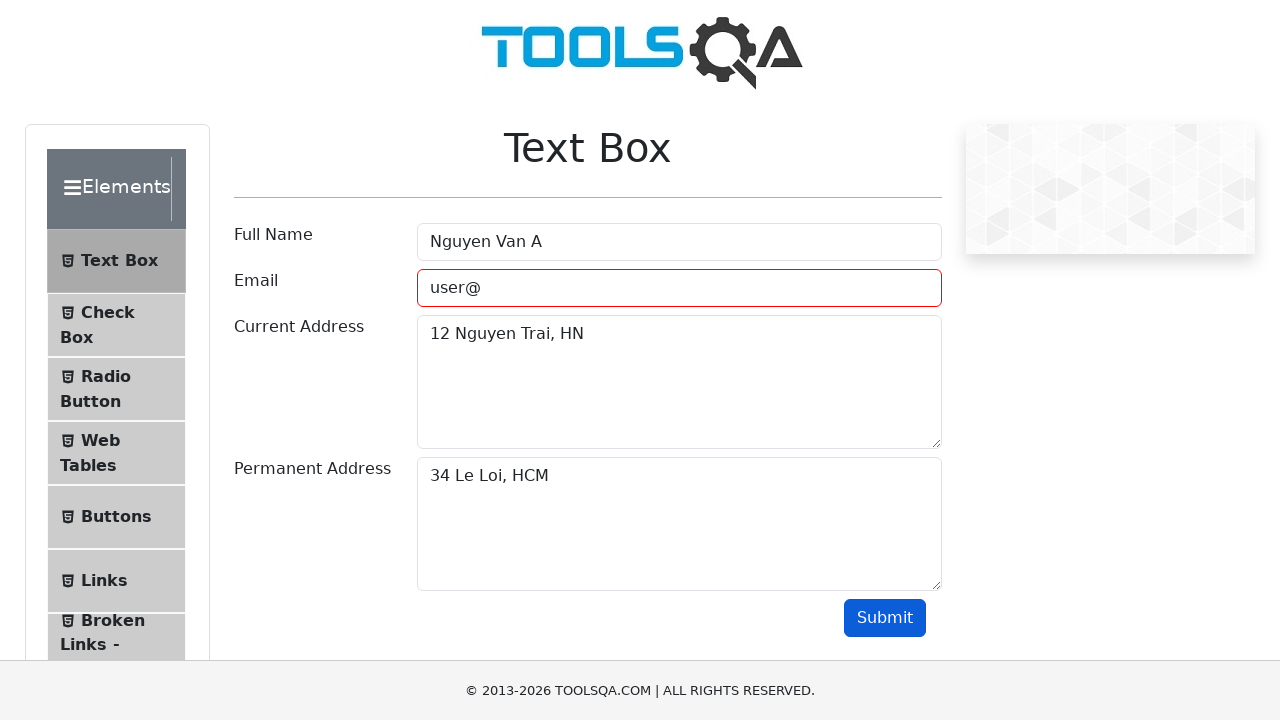

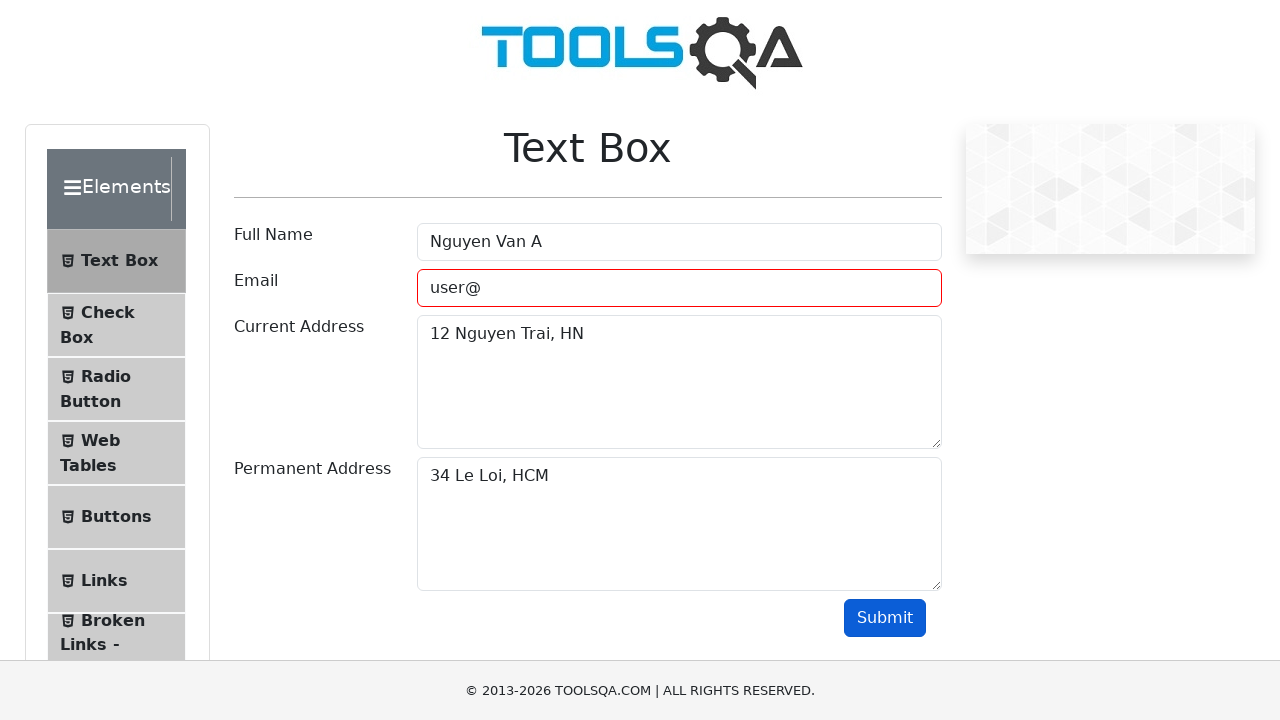